Tests various types of JavaScript alerts including simple alert, confirmation dialog, and prompt dialog by triggering them and interacting with each type

Starting URL: http://demo.automationtesting.in/Alerts.html

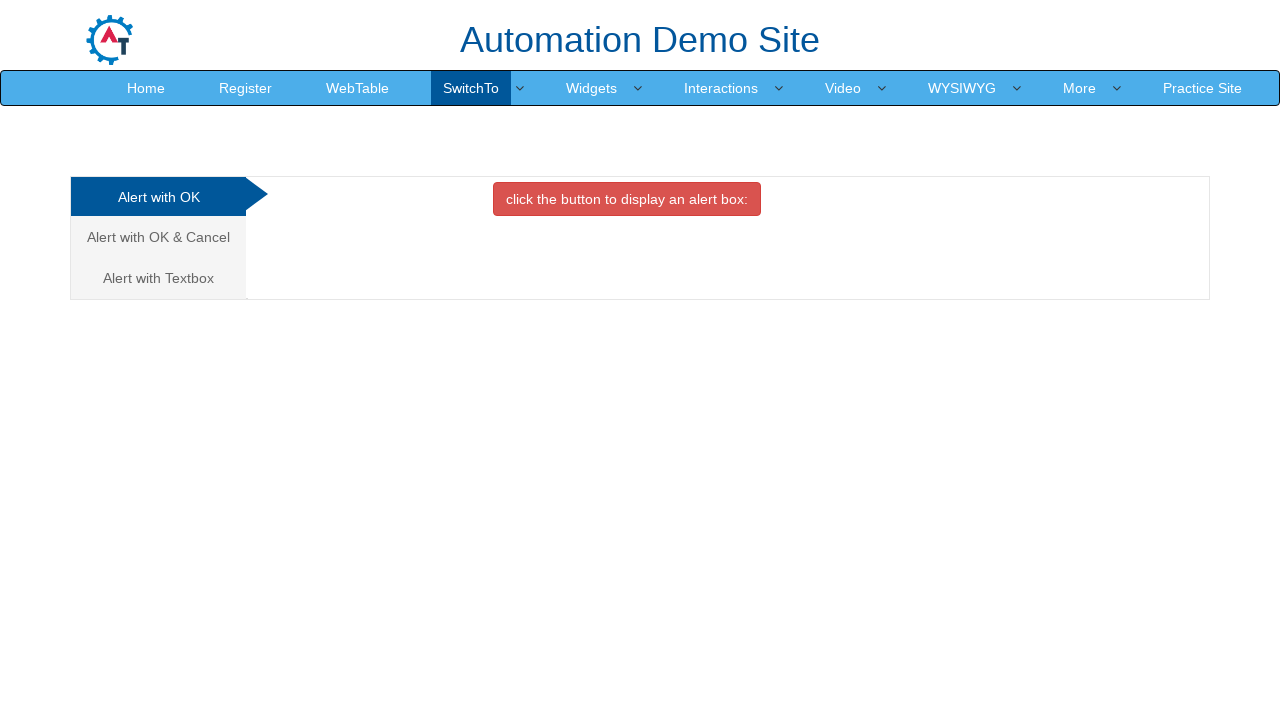

Clicked button to trigger simple alert at (627, 199) on xpath=//button[@class='btn btn-danger']
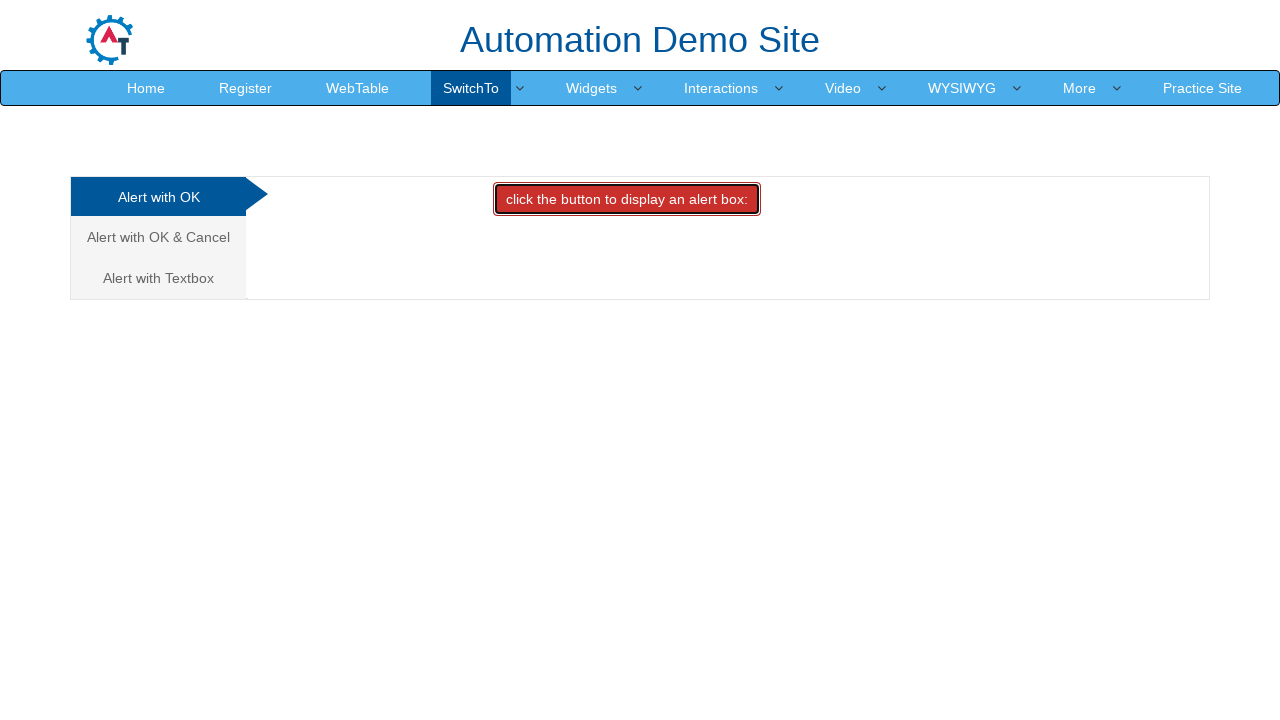

Set up dialog handler to accept simple alert
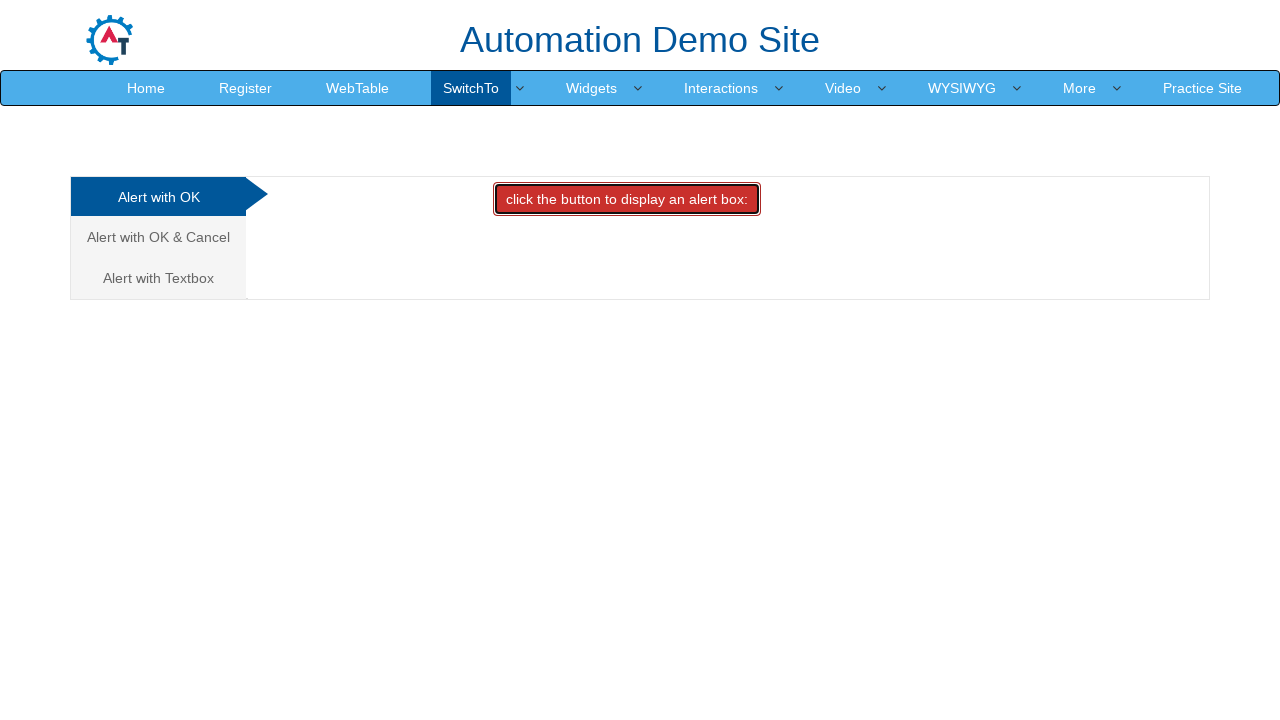

Navigated to confirmation dialog tab at (158, 237) on xpath=//a[@href='#CancelTab']
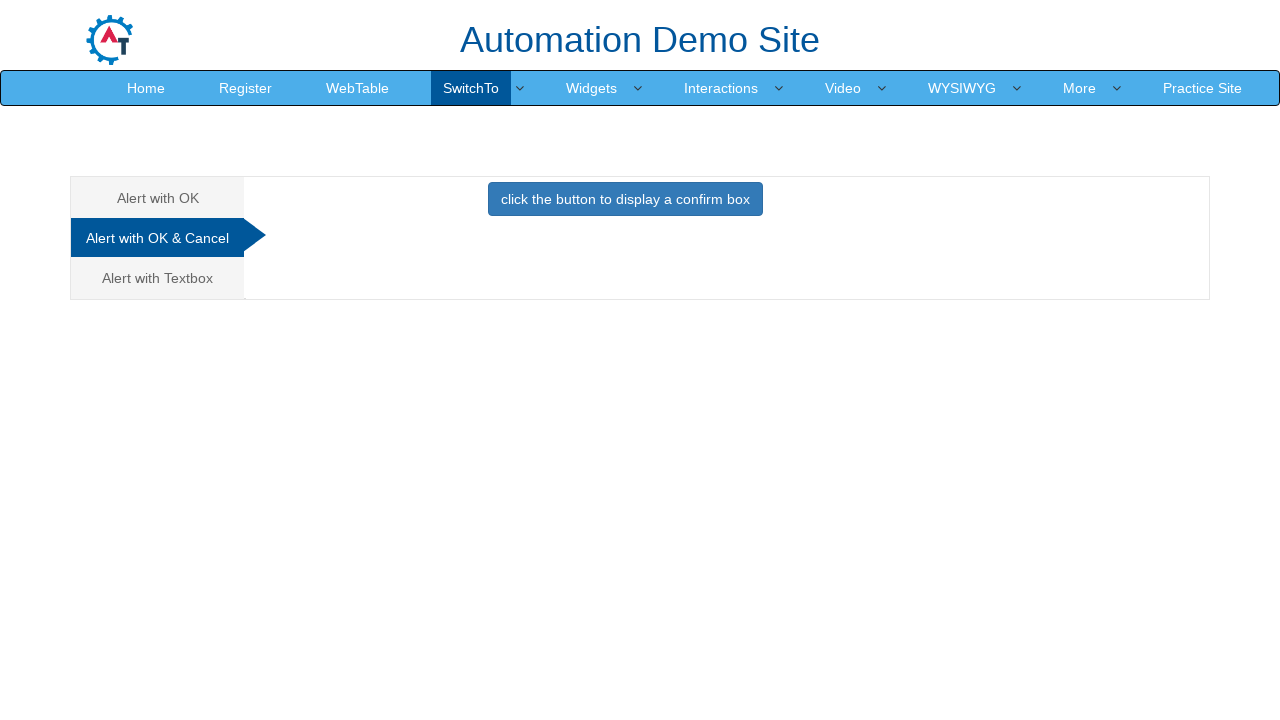

Clicked button to trigger confirmation dialog at (625, 199) on xpath=//button[@class='btn btn-primary']
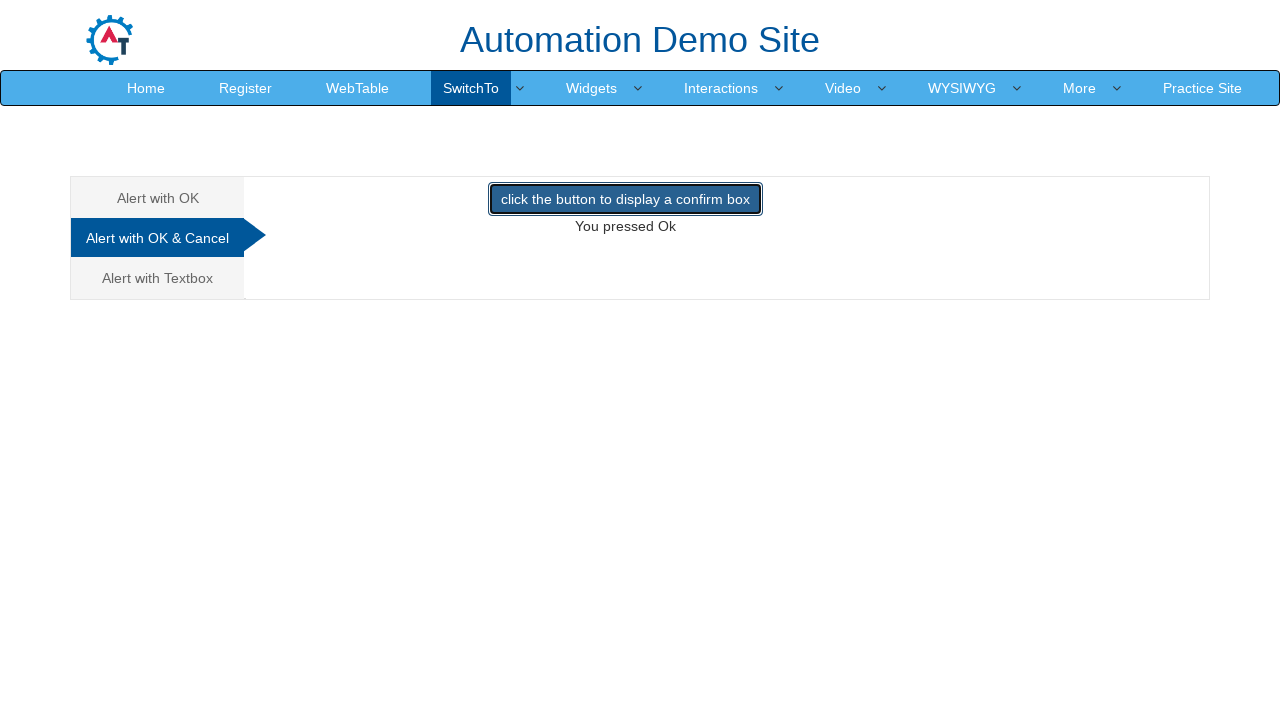

Set up dialog handler to accept confirmation dialog
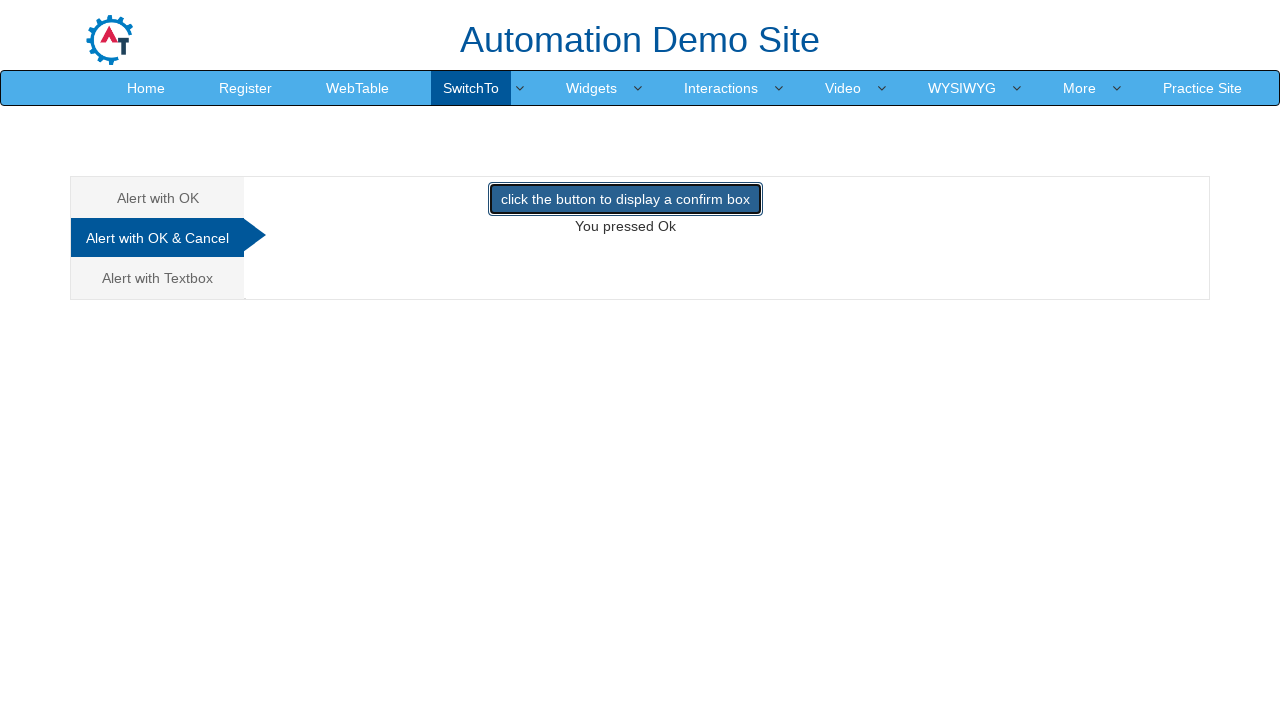

Navigated to prompt dialog tab at (158, 278) on xpath=//a[@href='#Textbox']
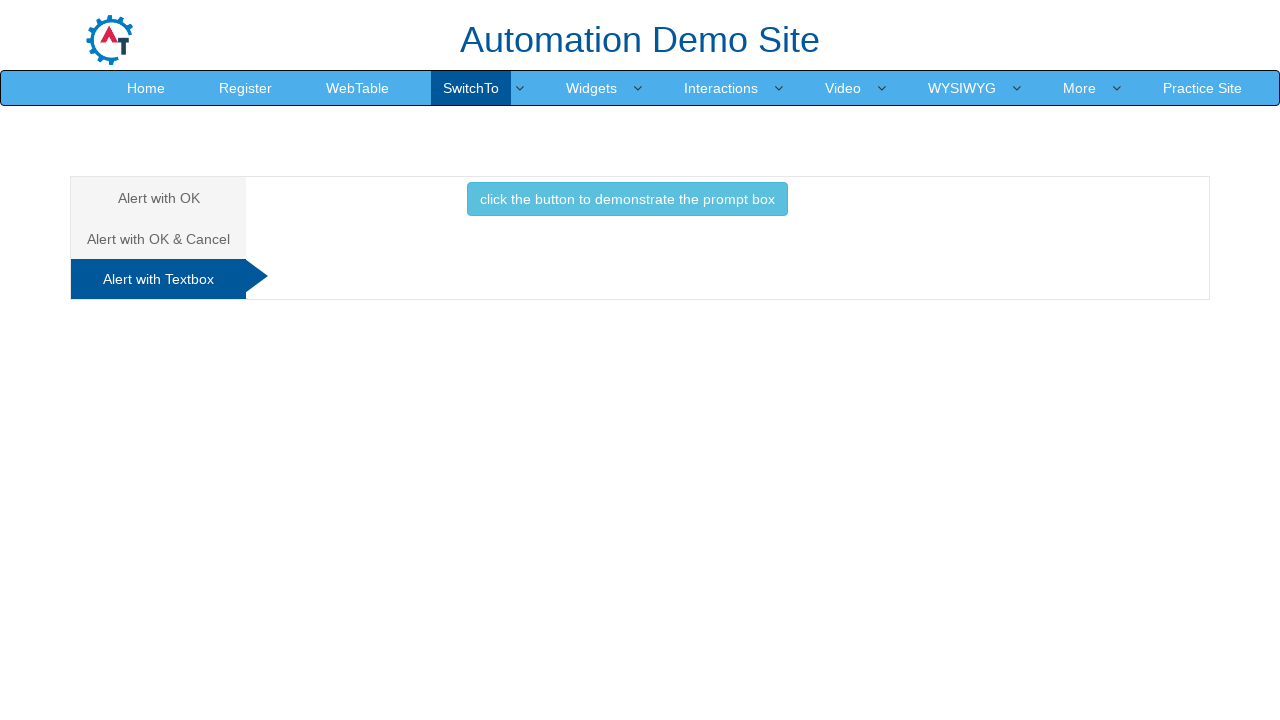

Clicked button to trigger prompt dialog at (627, 199) on xpath=//button[@onclick='promptbox()']
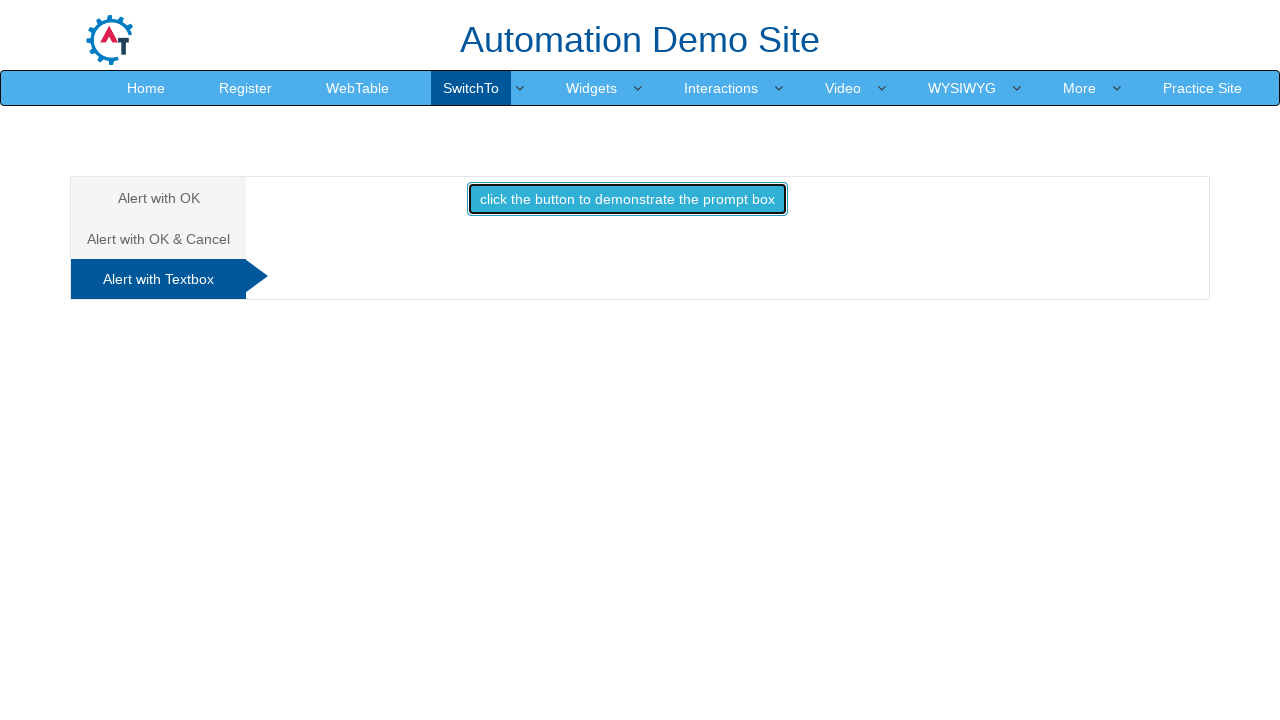

Set up dialog handler to accept prompt dialog with text 'Gokul'
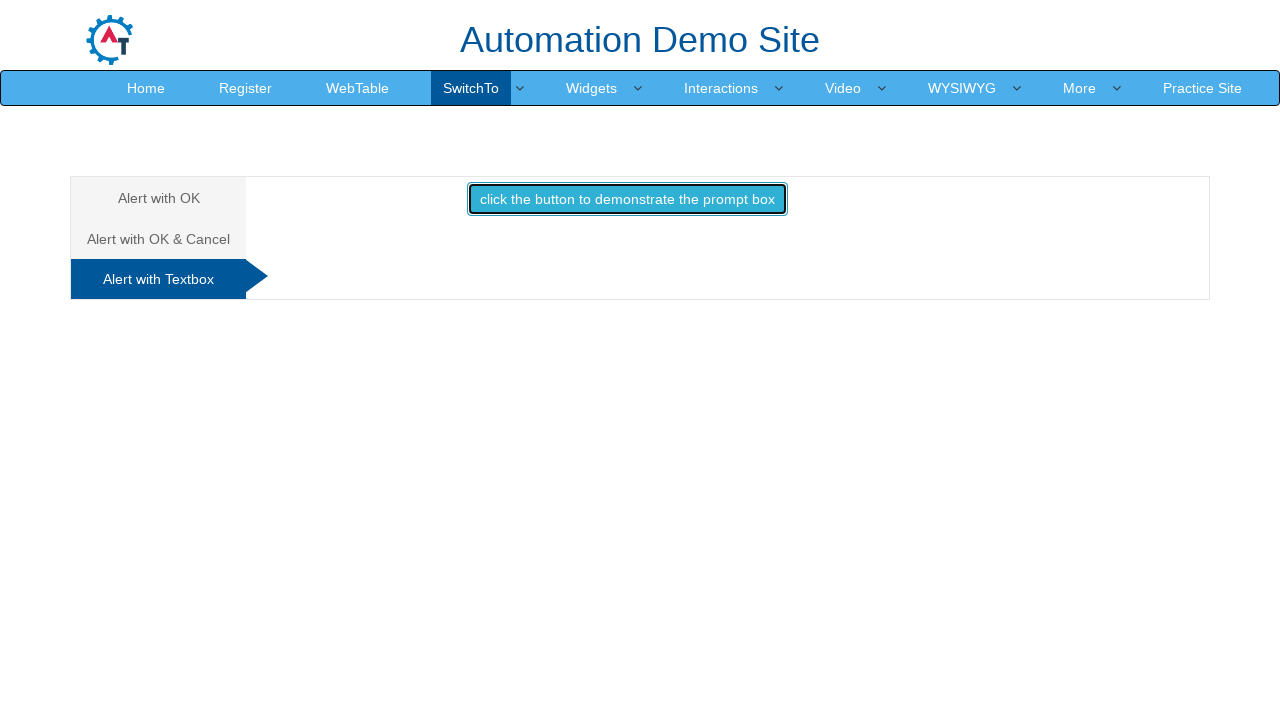

Triggered prompt dialog and accepted with 'Gokul' input at (627, 199) on xpath=//button[@onclick='promptbox()']
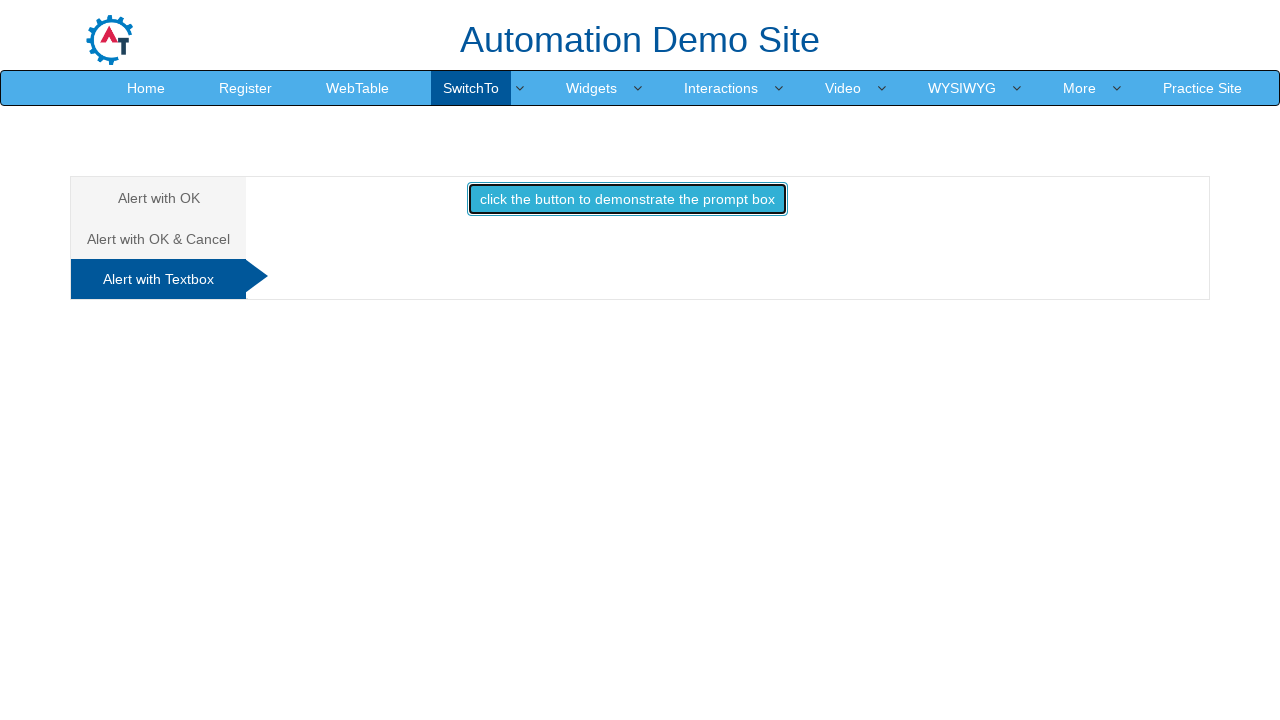

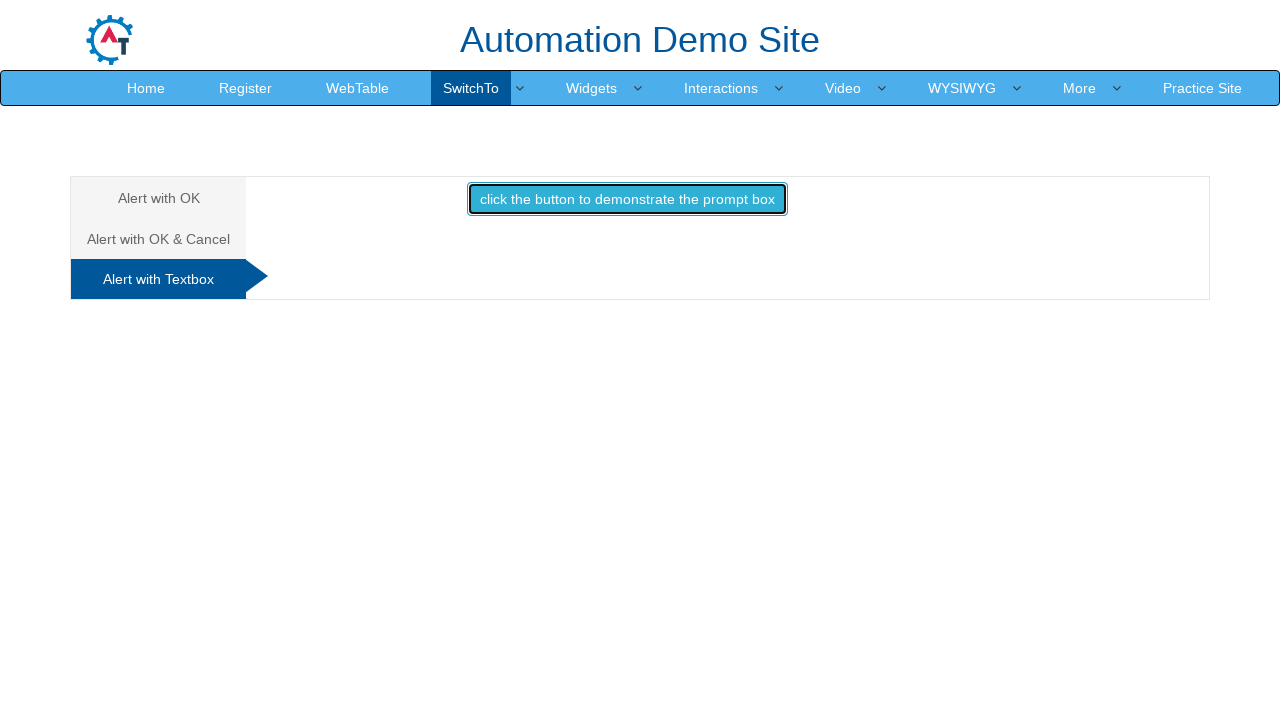